Tests window handling functionality by opening a new window, switching between windows, and verifying content in both parent and child windows

Starting URL: https://the-internet.herokuapp.com/windows

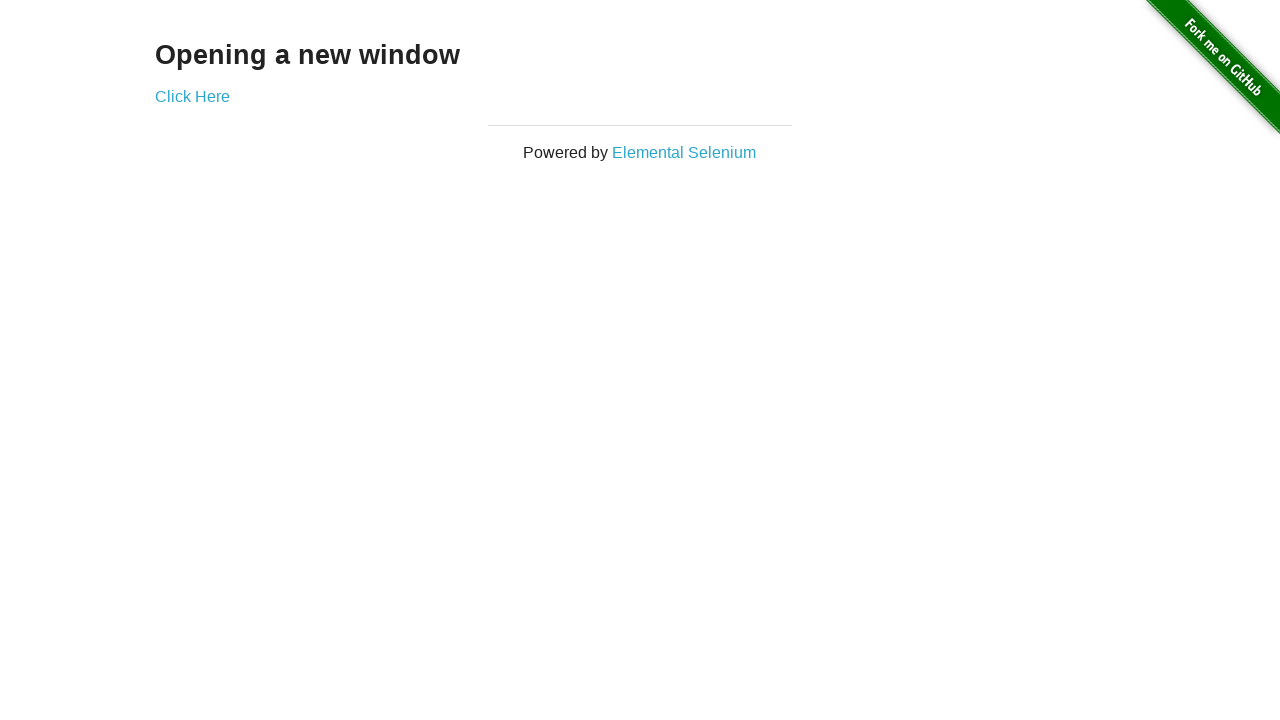

Clicked 'Click Here' link to open new window at (192, 96) on text=Click Here
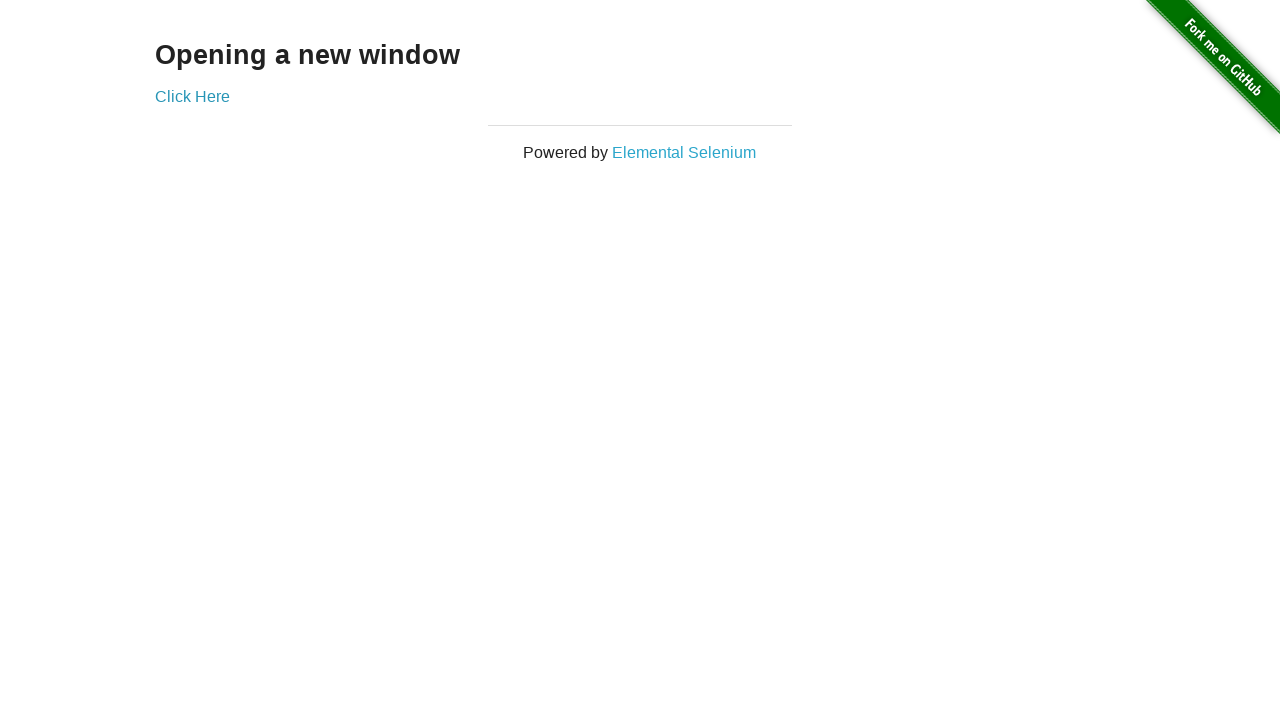

New window opened and captured
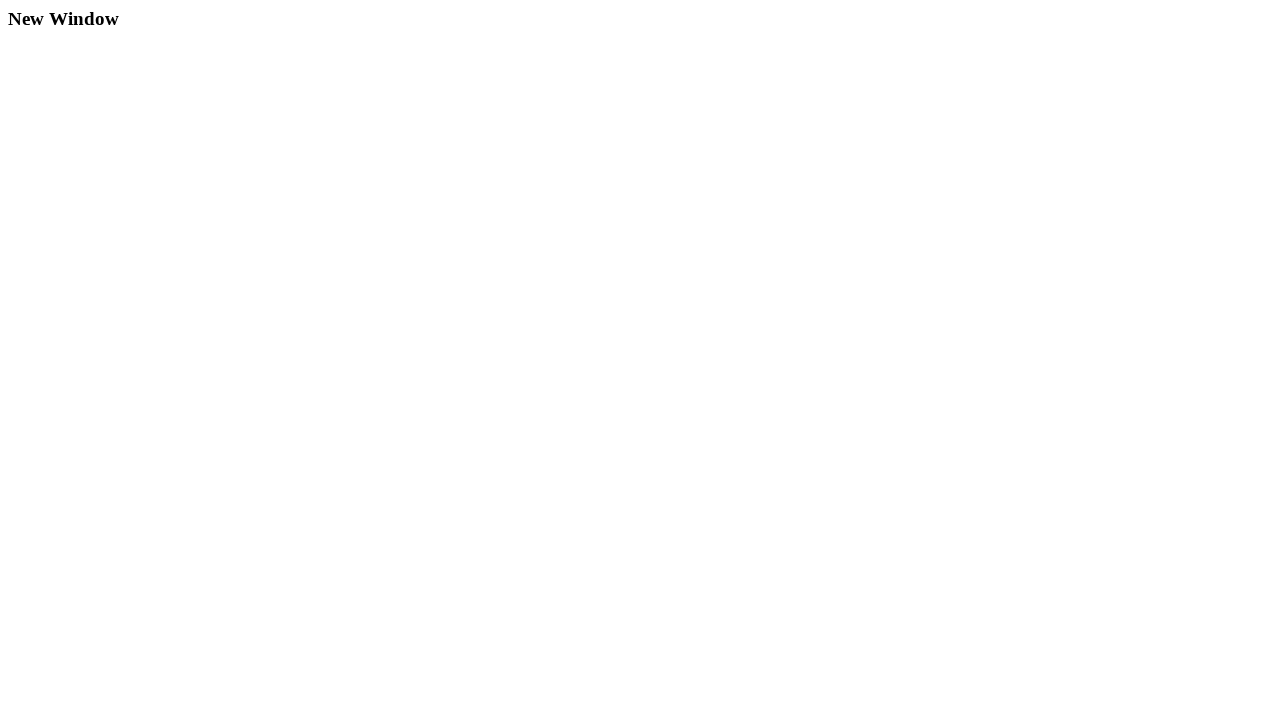

New window finished loading
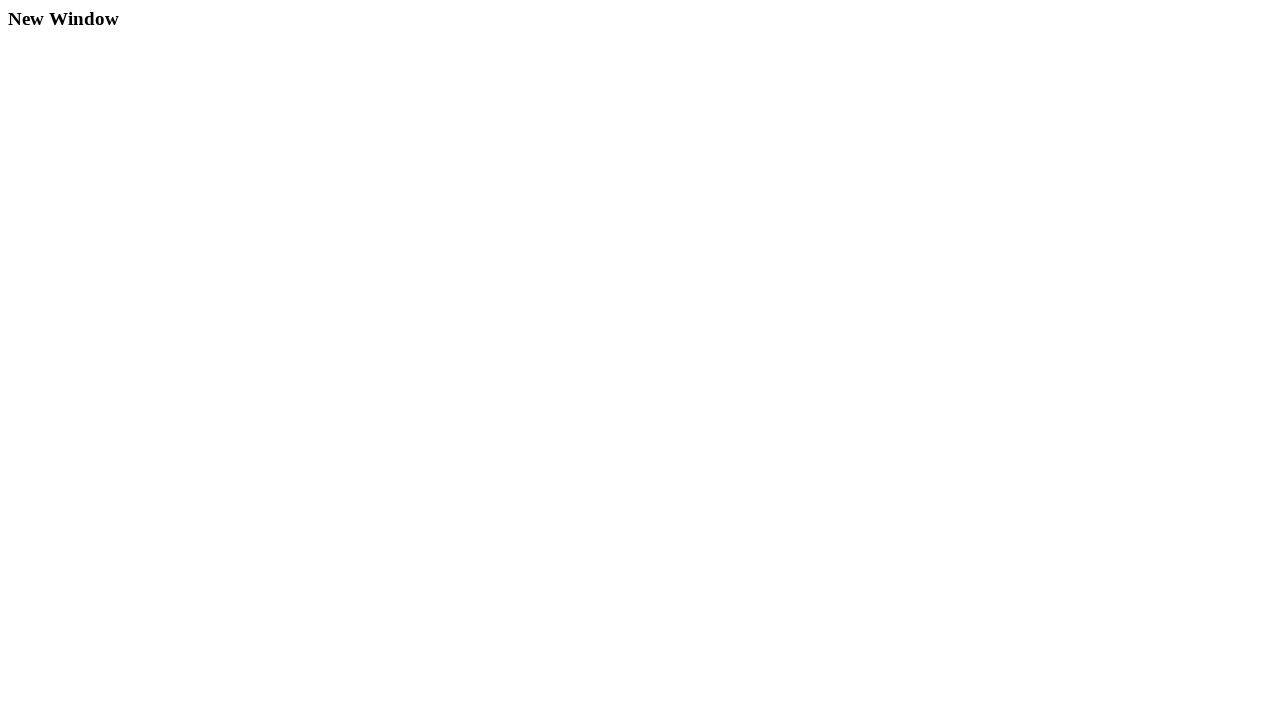

Retrieved heading text from new window: 'New Window'
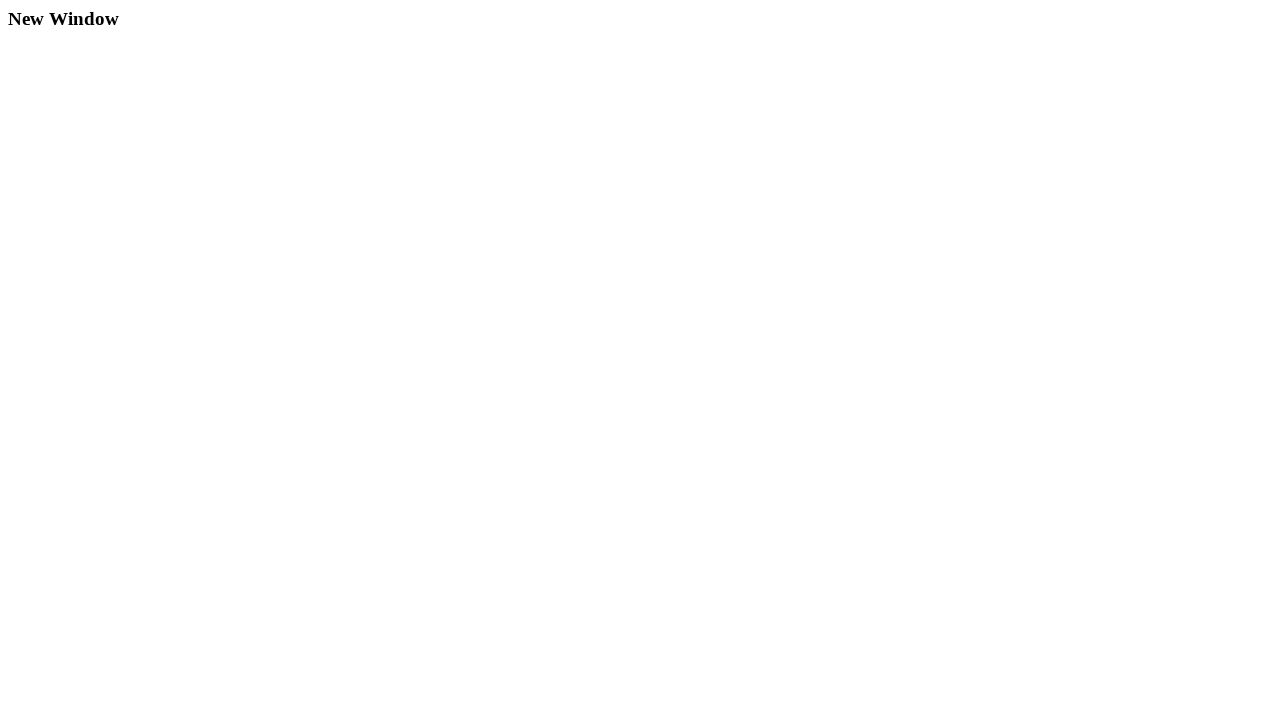

Printed heading text: New Window
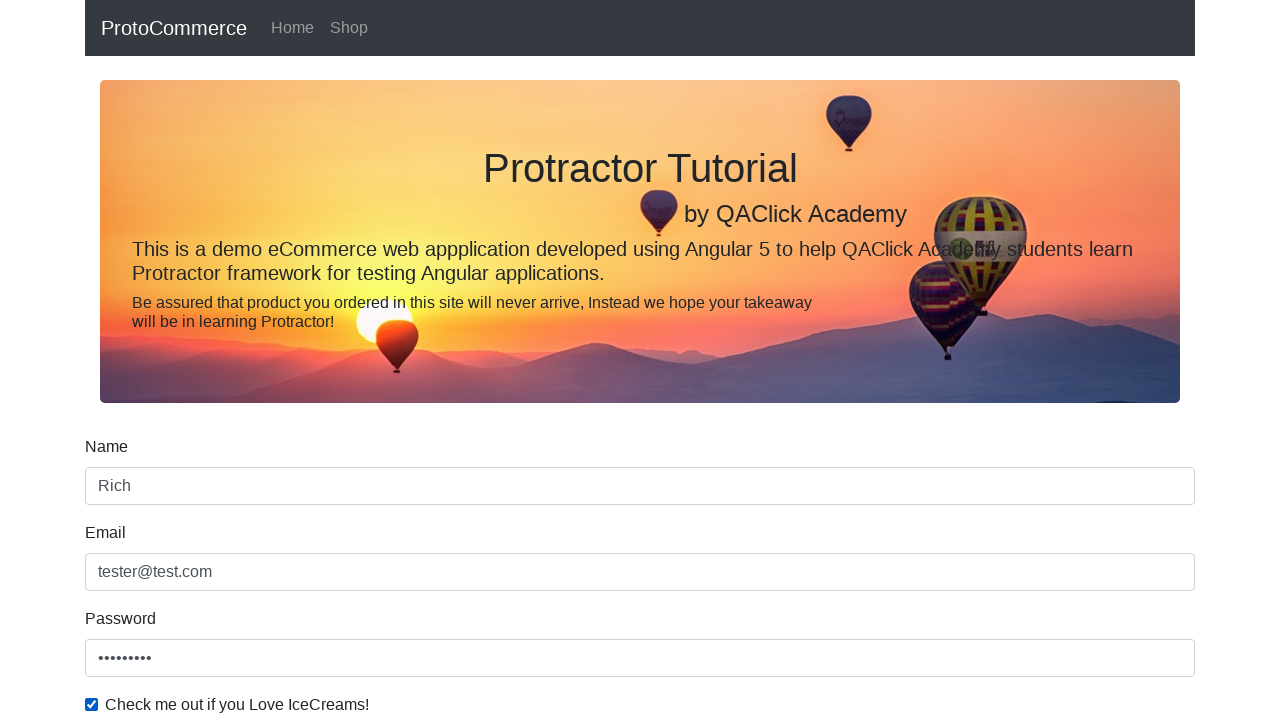

Closed the new window
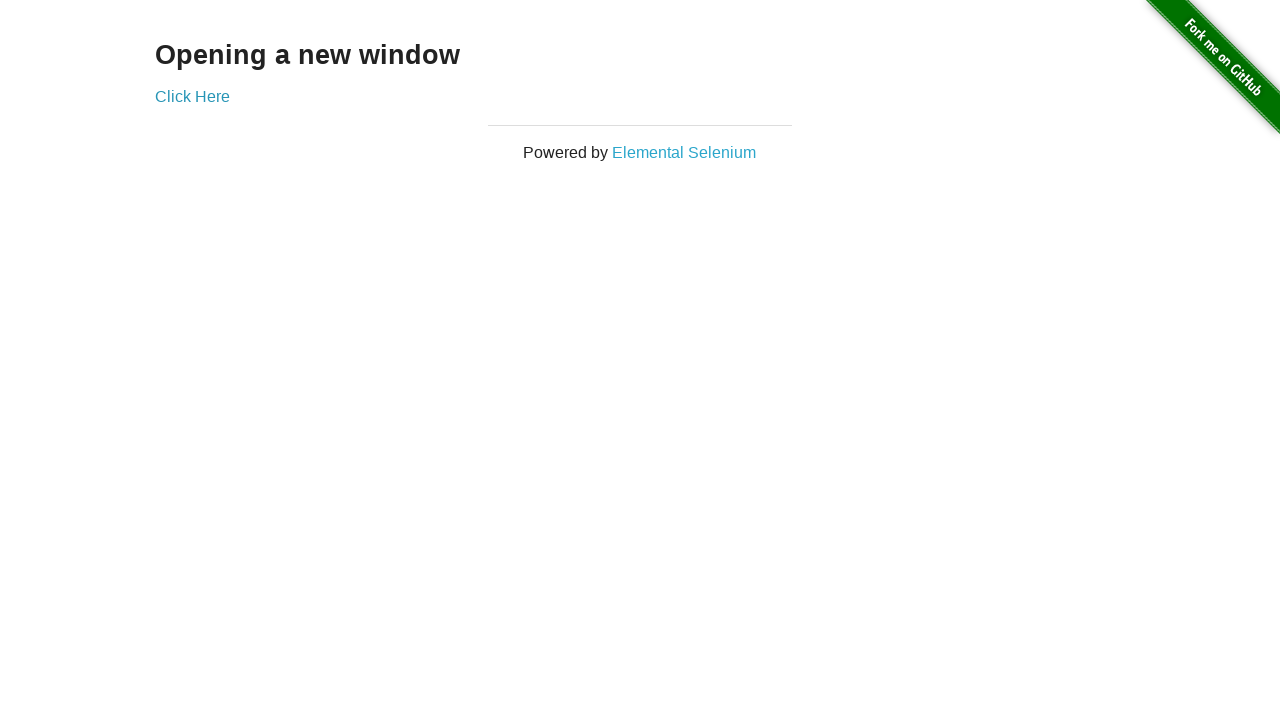

Verified parent window contains 'Opening a new window' heading
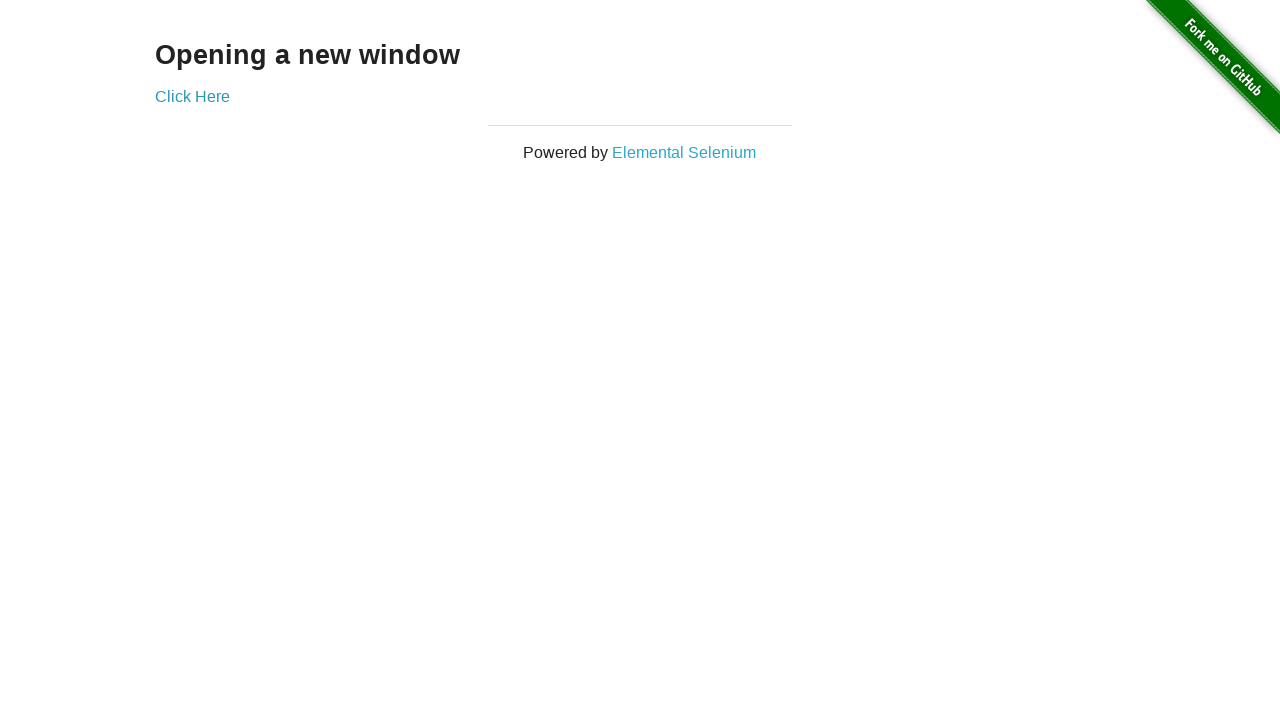

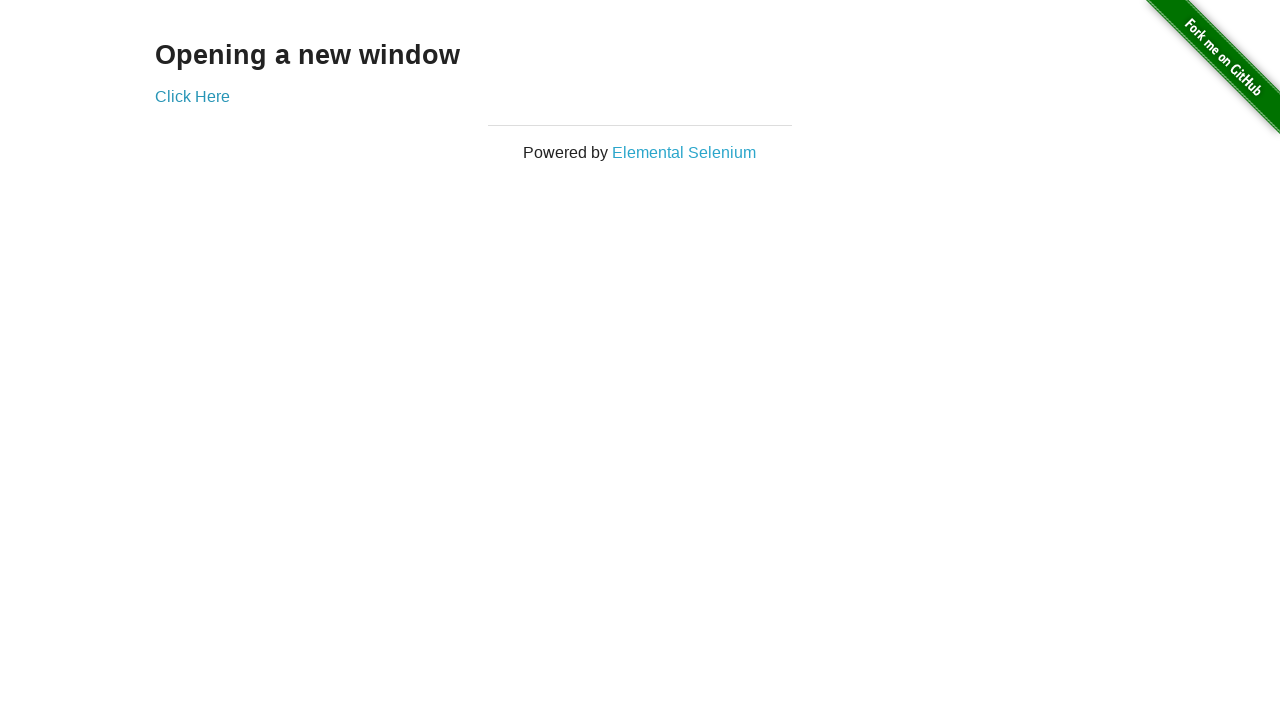